Tests double-click functionality by double-clicking a button and verifying the displayed text changes

Starting URL: https://automationfc.github.io/basic-form/index.html

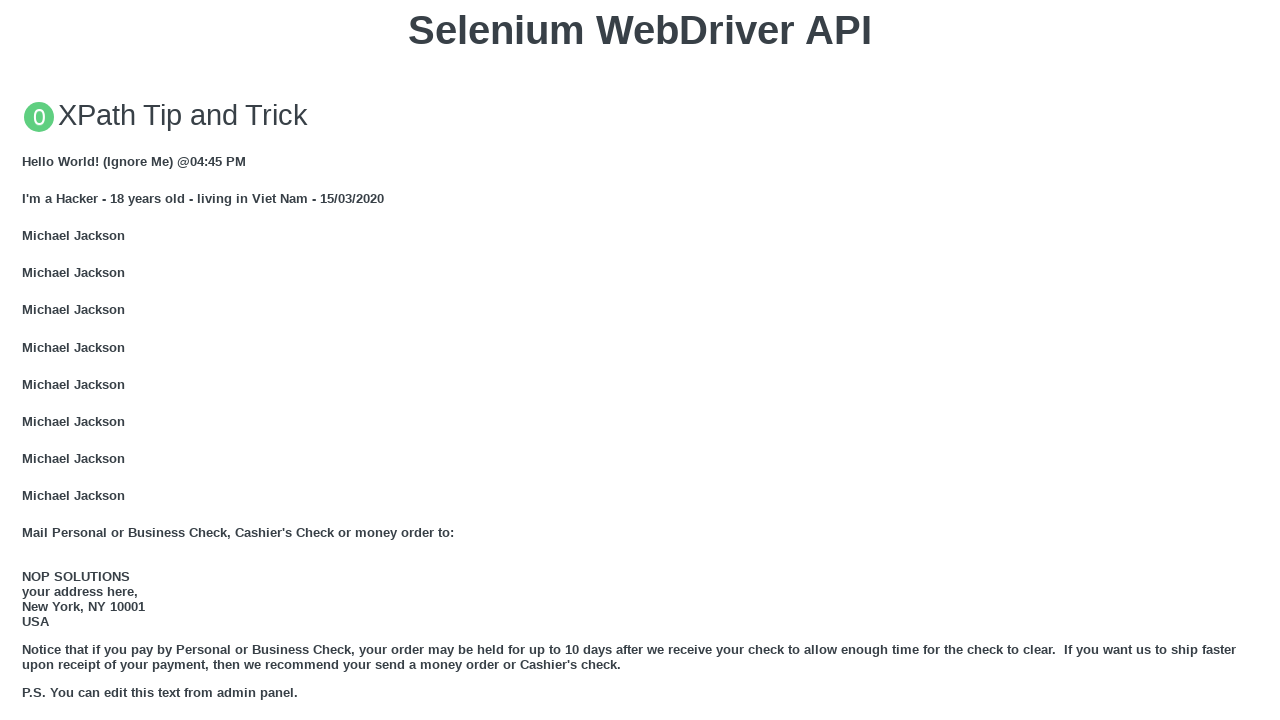

Scrolled double-click button into view
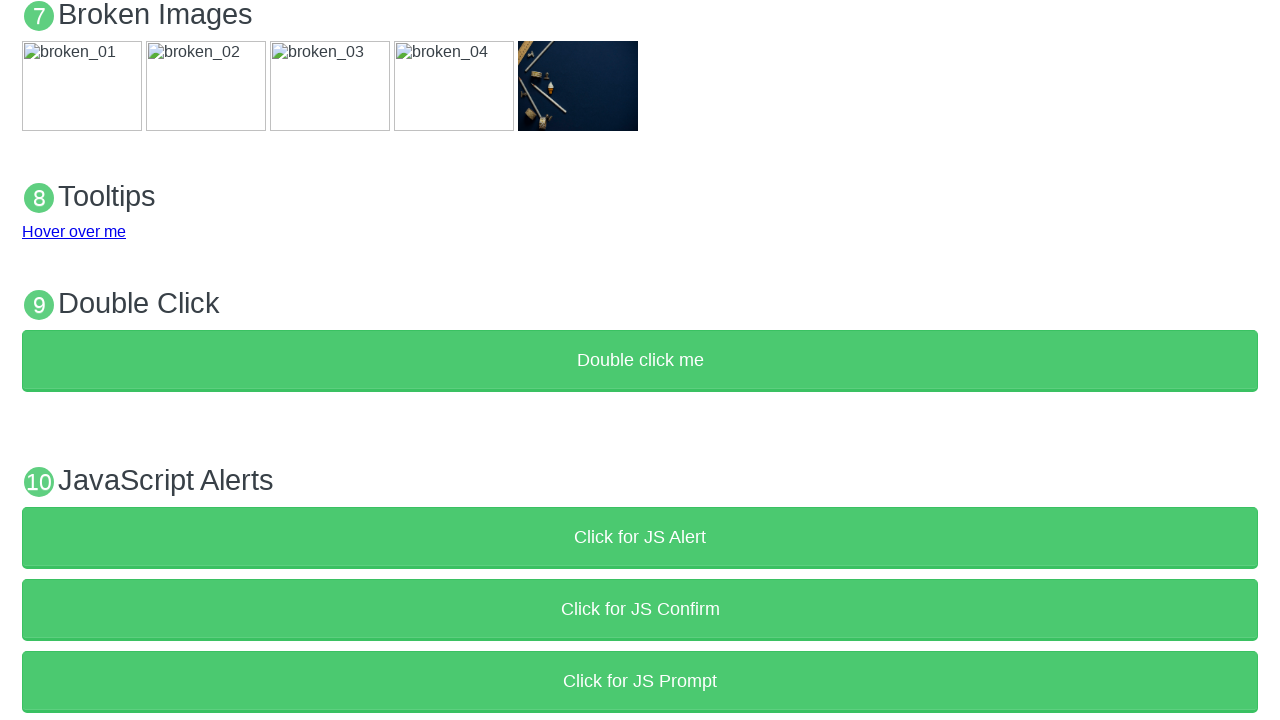

Double-clicked the 'Double click me' button at (640, 361) on xpath=//button[text()='Double click me']
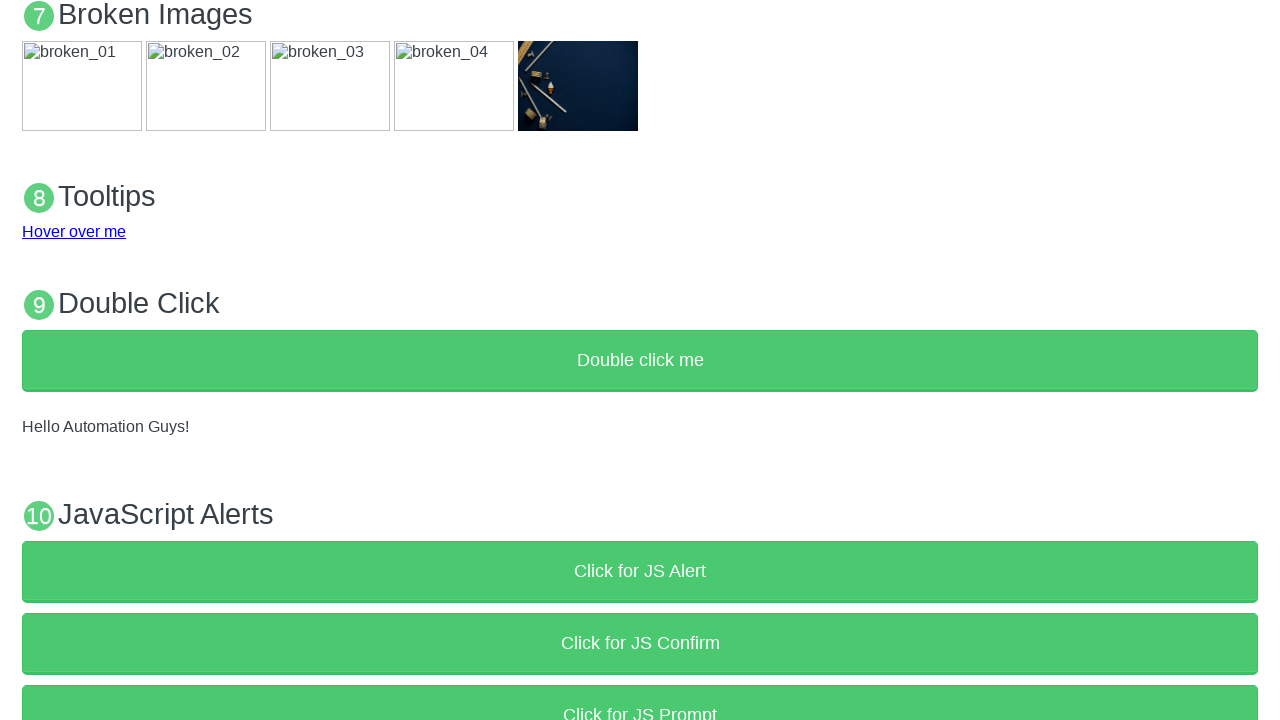

Verified demo text displays 'Hello Automation Guys!' after double-click
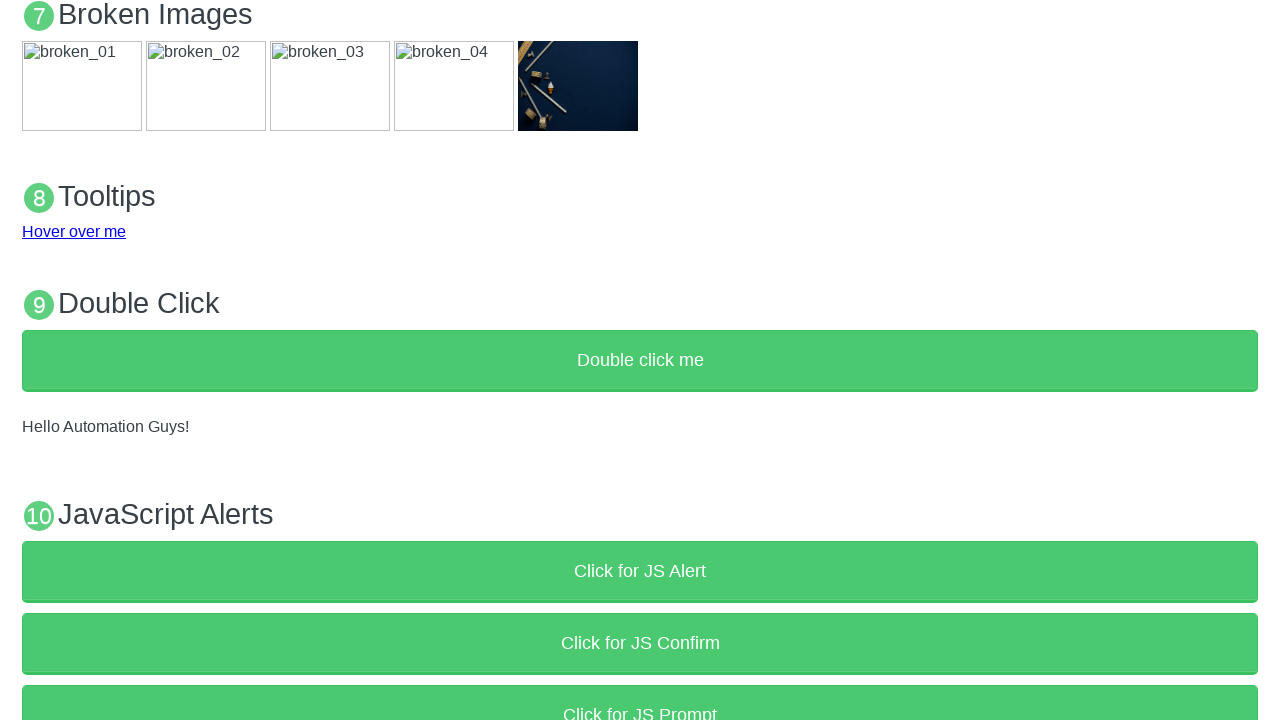

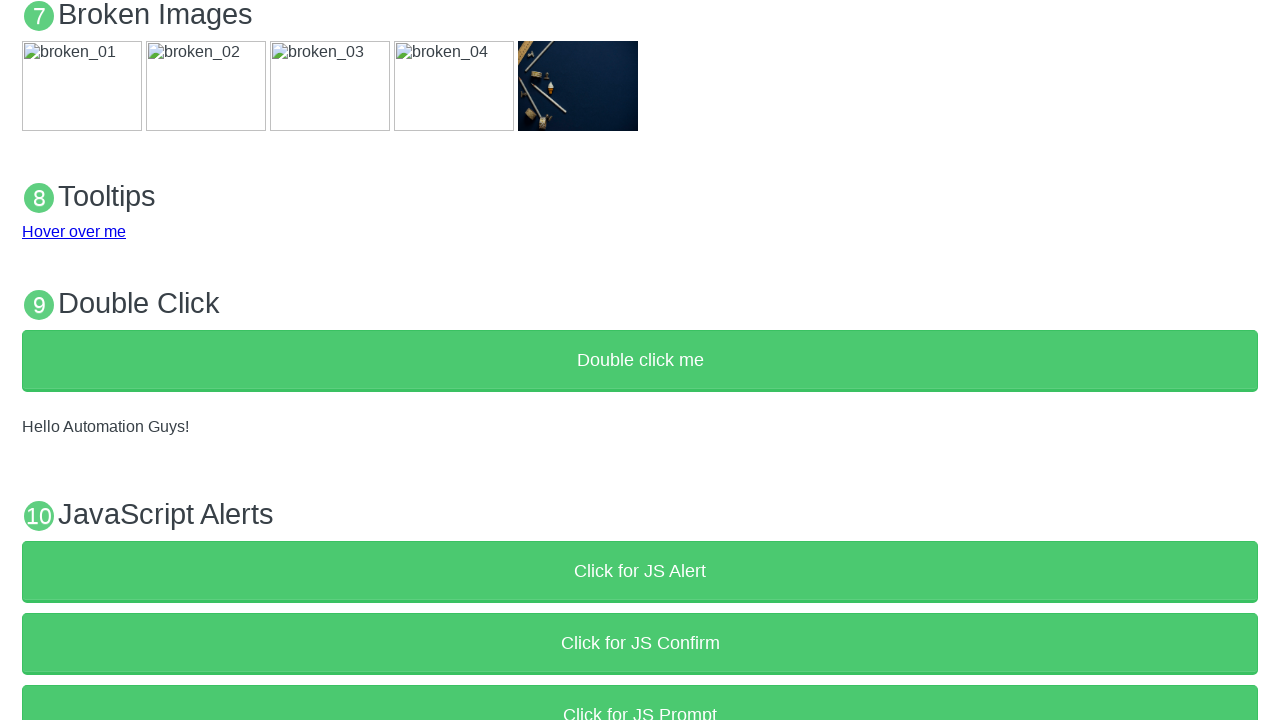